Tests JavaScript prompt alert functionality by clicking through to the prompt section, triggering a prompt dialog, entering text, and accepting it

Starting URL: http://demo.automationtesting.in/Alerts.html

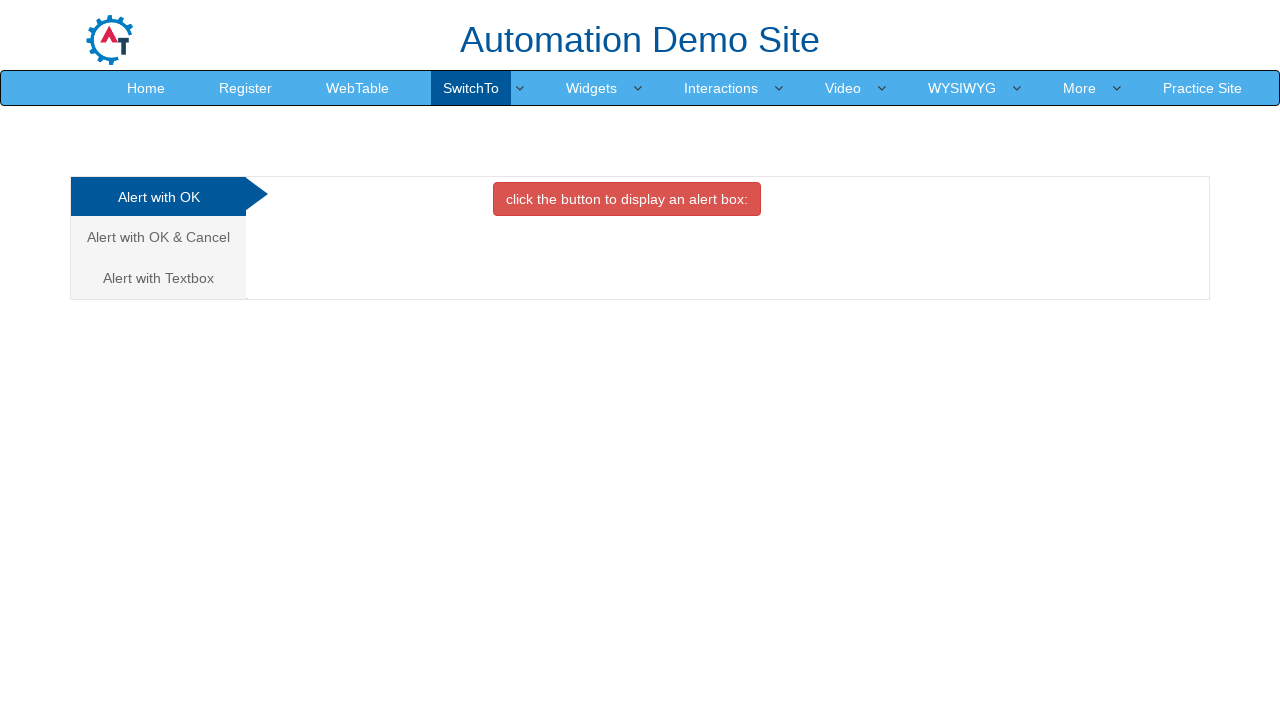

Clicked on the third tab to navigate to prompt section at (158, 278) on (//a[@class='analystic'])[3]
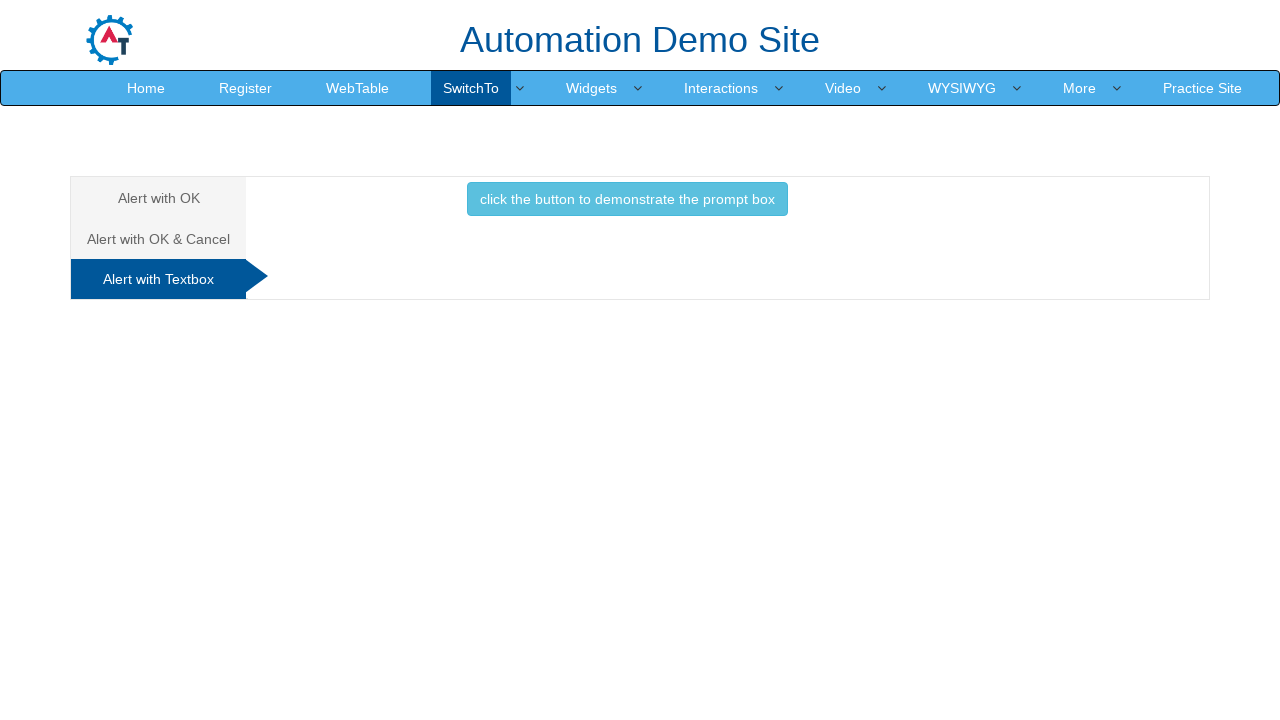

Clicked button to trigger prompt dialog at (627, 199) on xpath=//button[@onclick='promptbox()']
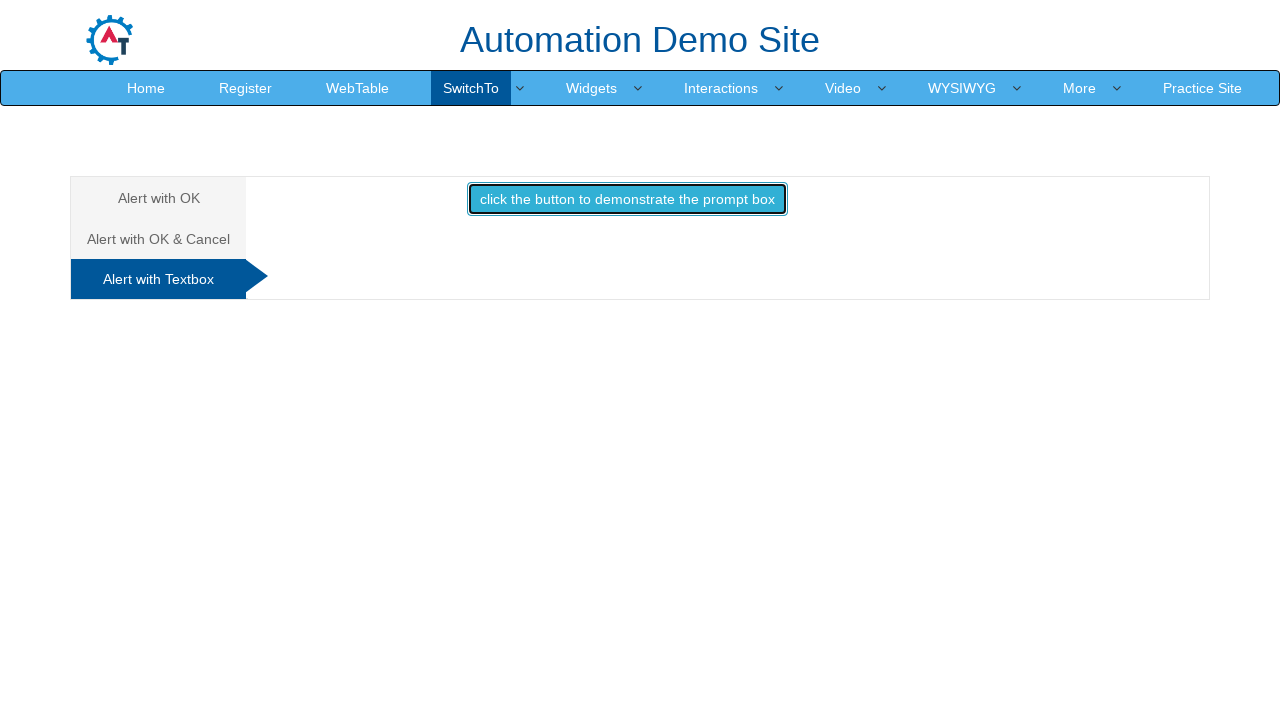

Set up dialog handler to accept prompt with text 'hi everyone'
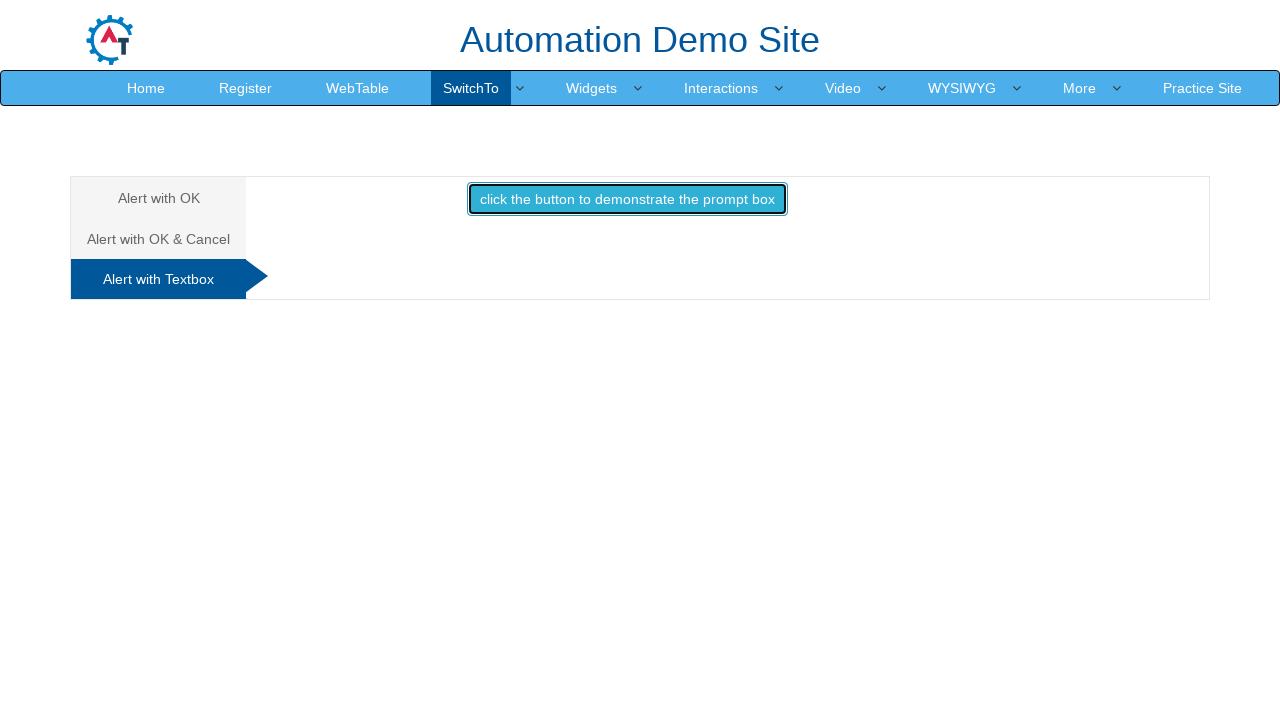

Clicked button again to trigger and handle the prompt dialog at (627, 199) on xpath=//button[@onclick='promptbox()']
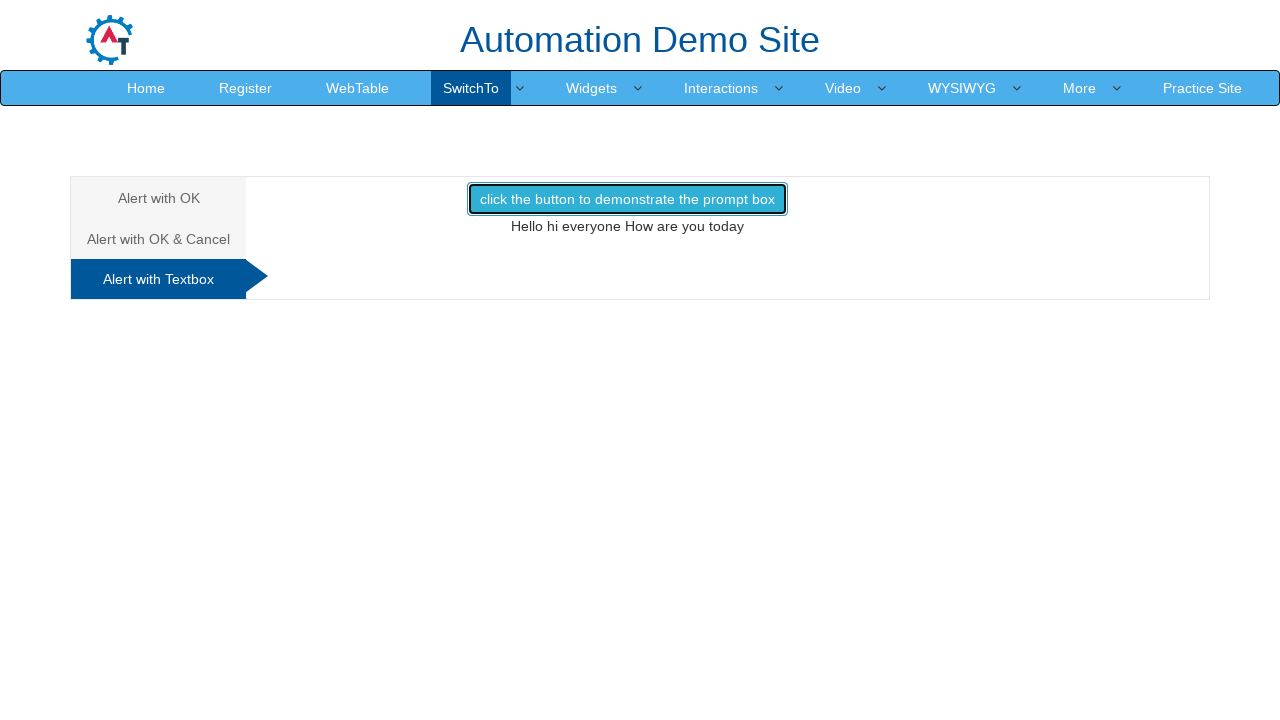

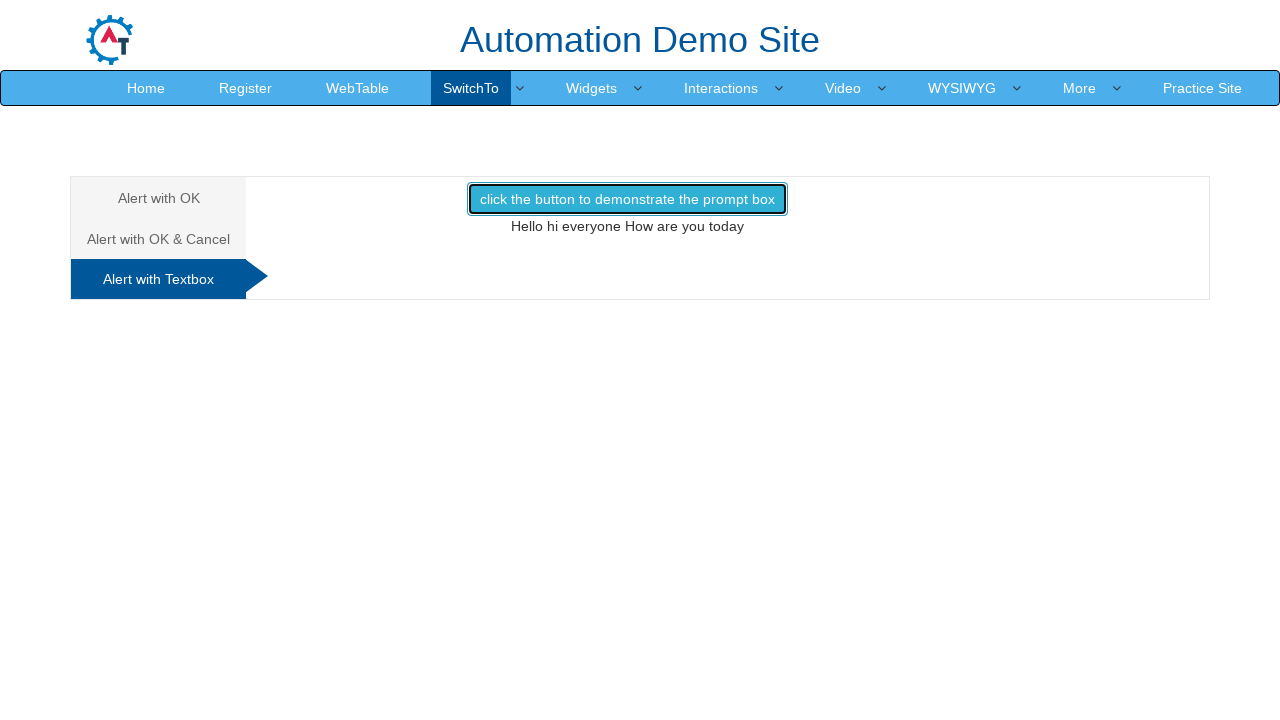